Tests tooltip functionality by hovering over an element and capturing the tooltip text

Starting URL: https://www.leafground.com/dashboard.xhtml

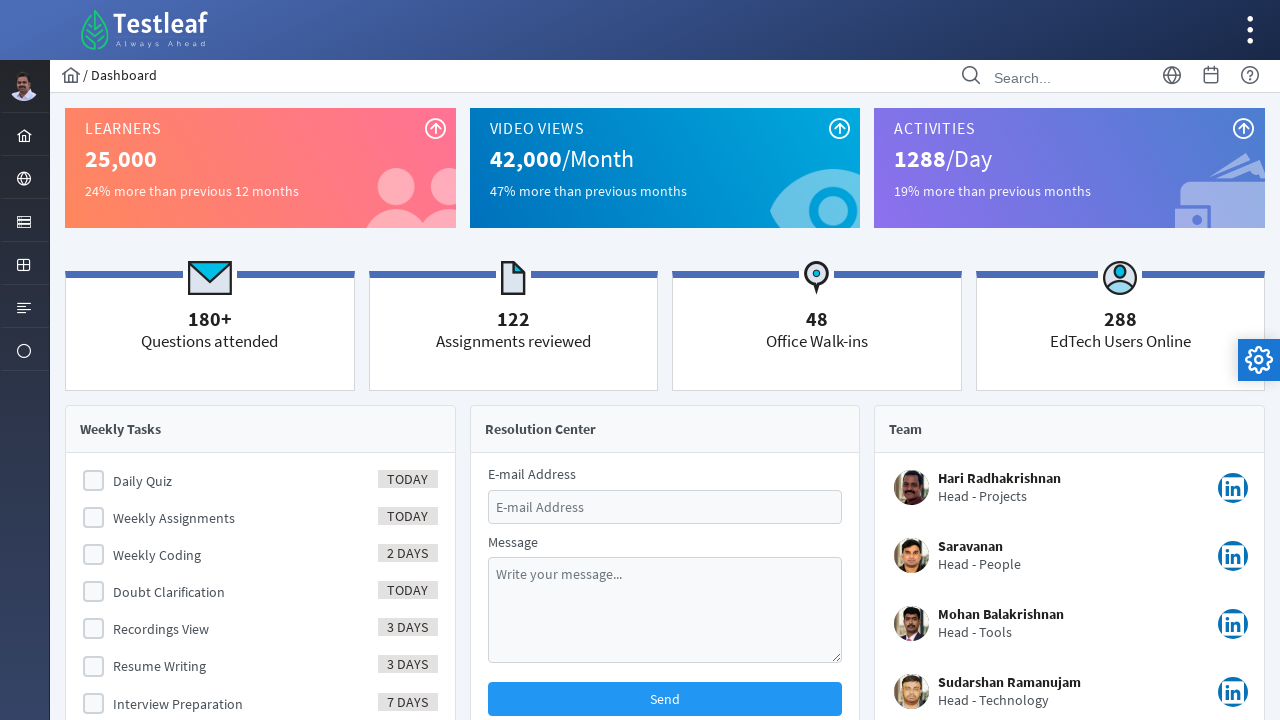

Located tooltip element with ID menuform:j_idt38
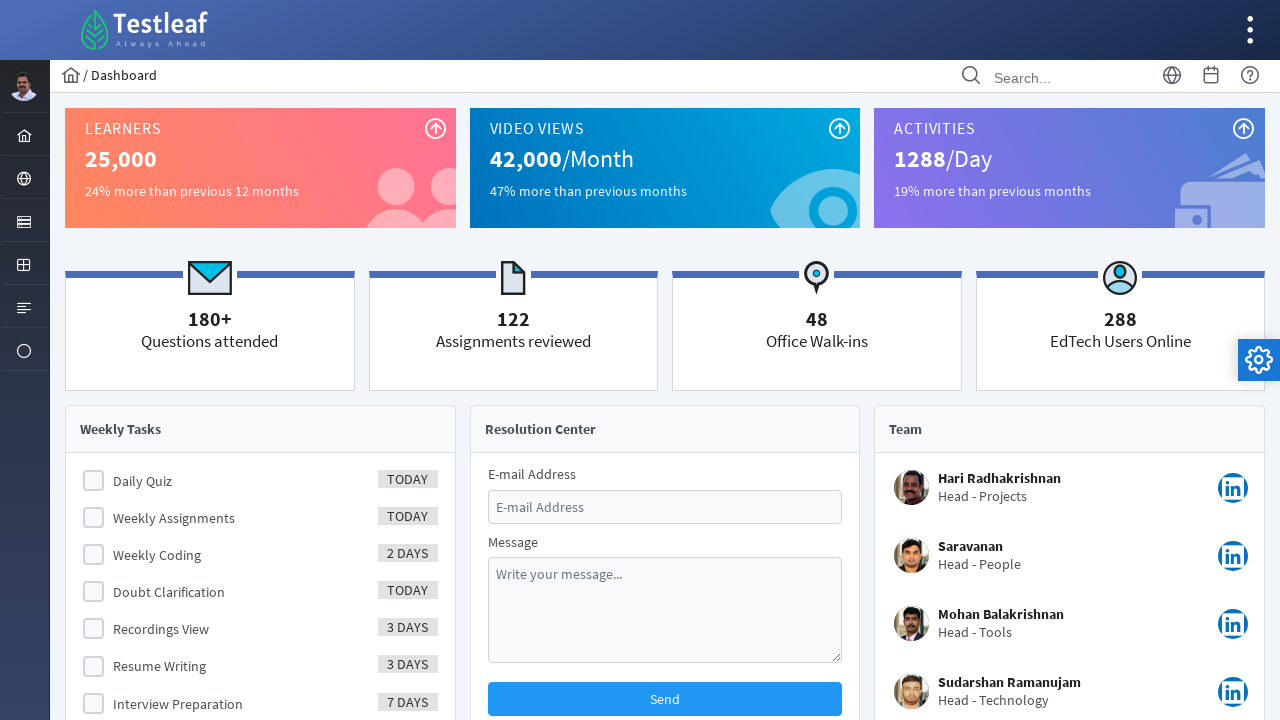

Hovered over tooltip element to trigger tooltip display at (24, 134) on #menuform\:j_idt38
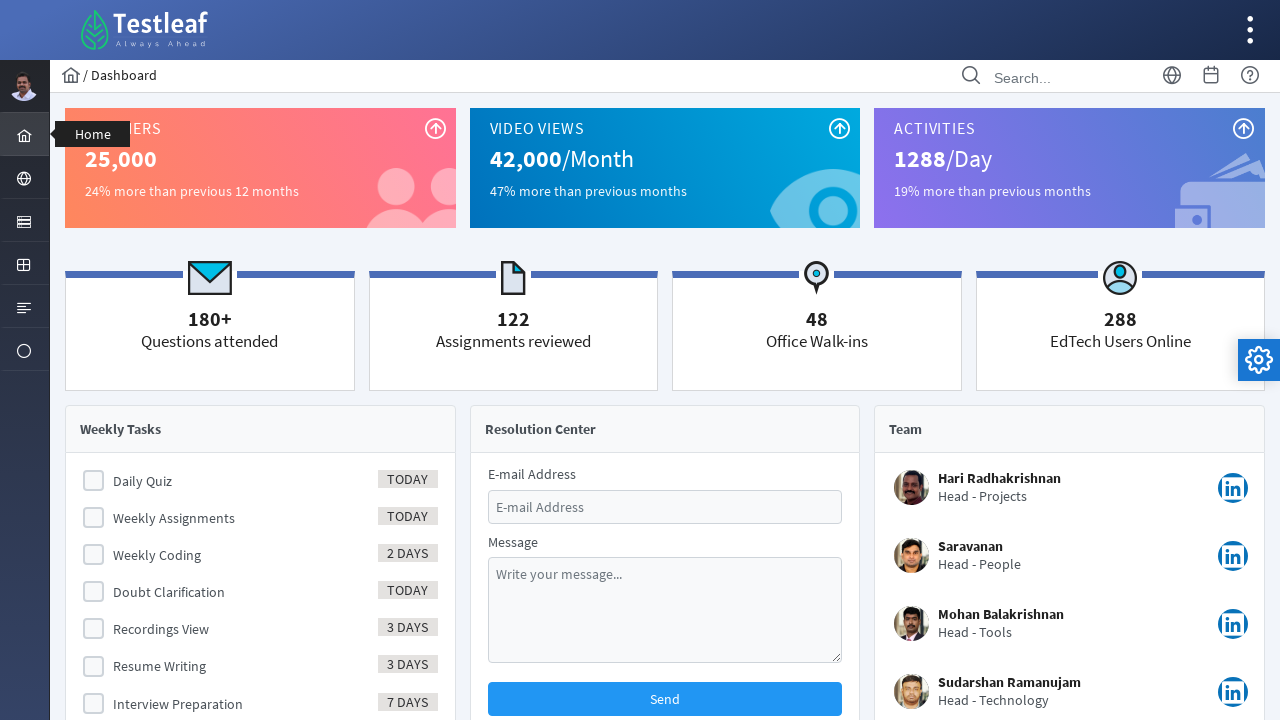

Waited 3 seconds for tooltip to appear
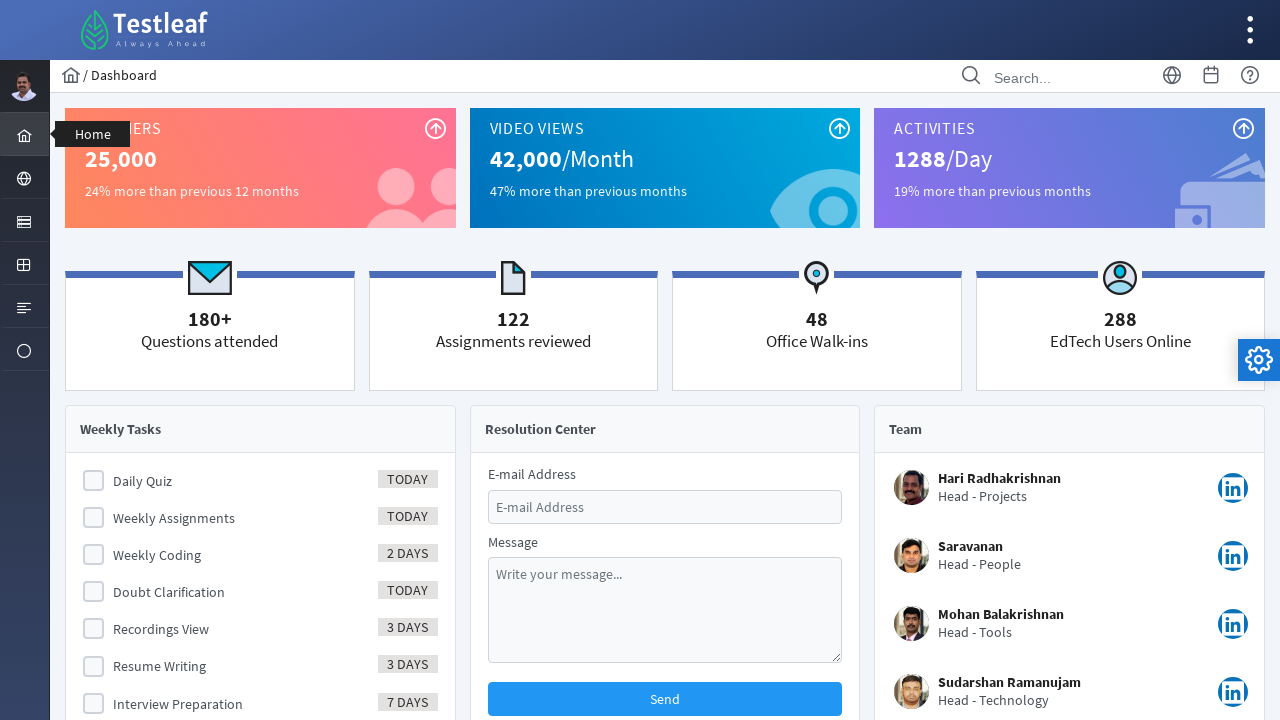

Captured tooltip text: HomeHomeDashboardDashboardAuthAuth
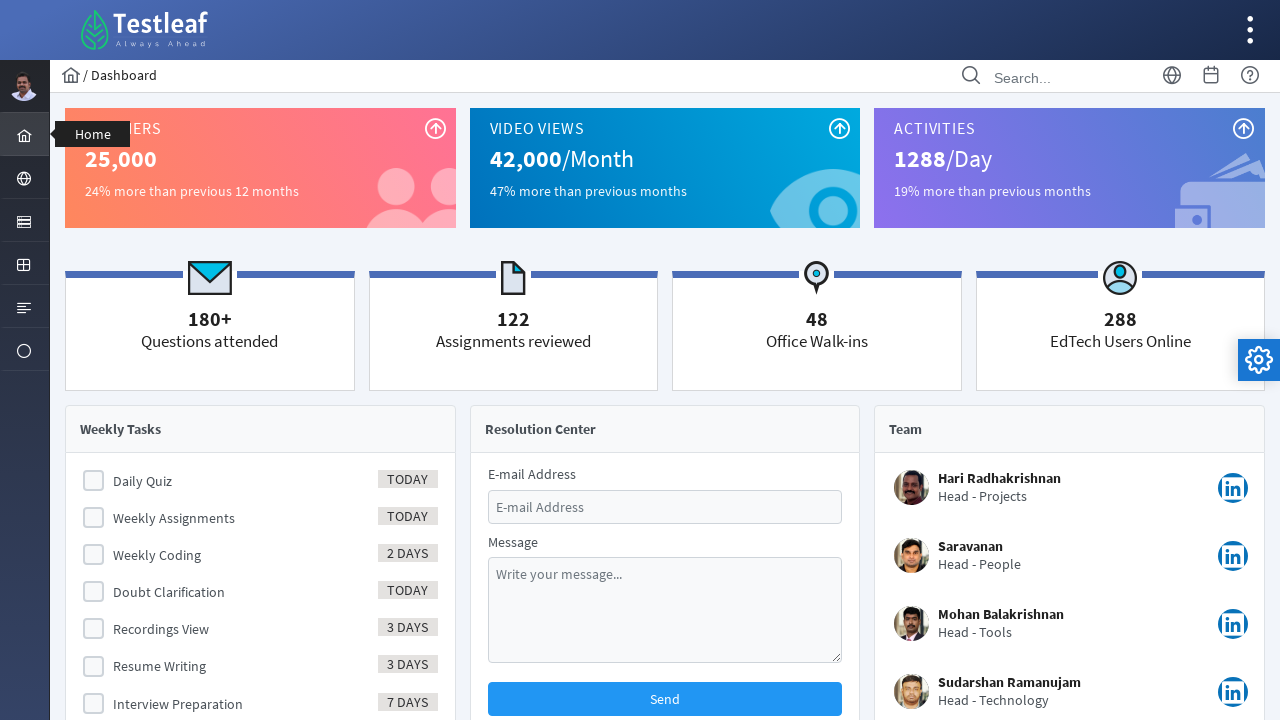

Printed tooltip text to console
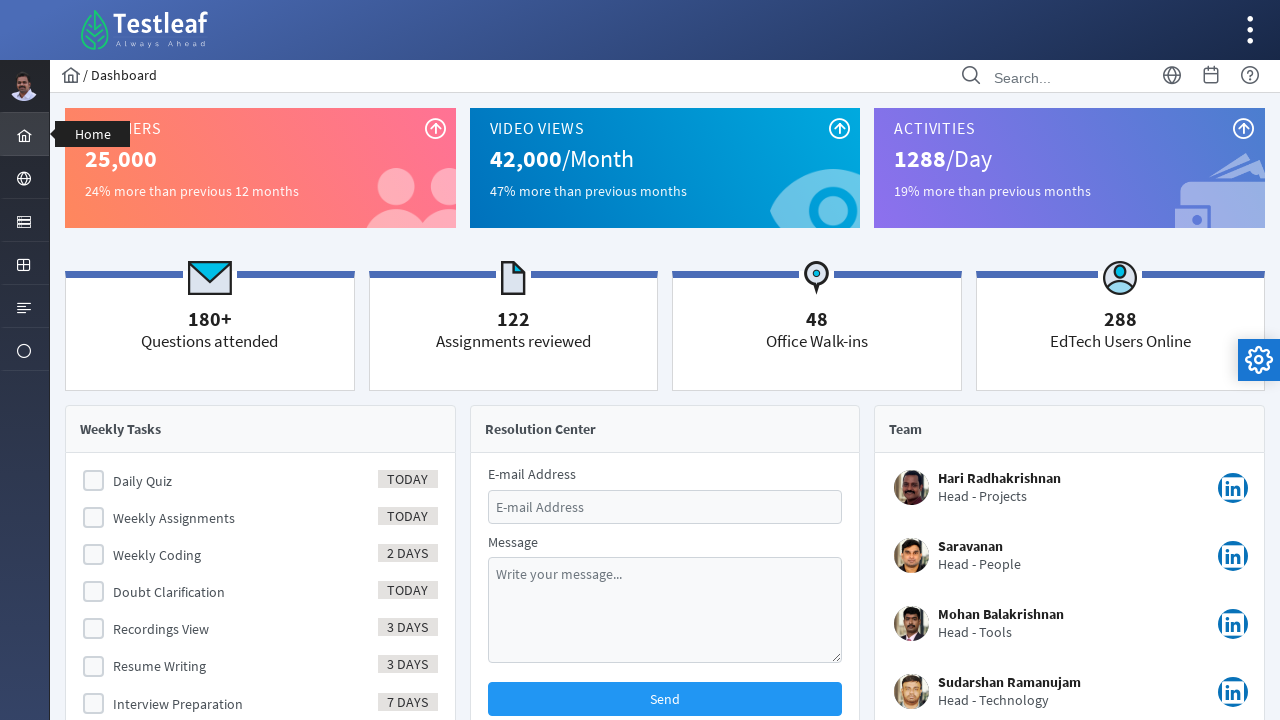

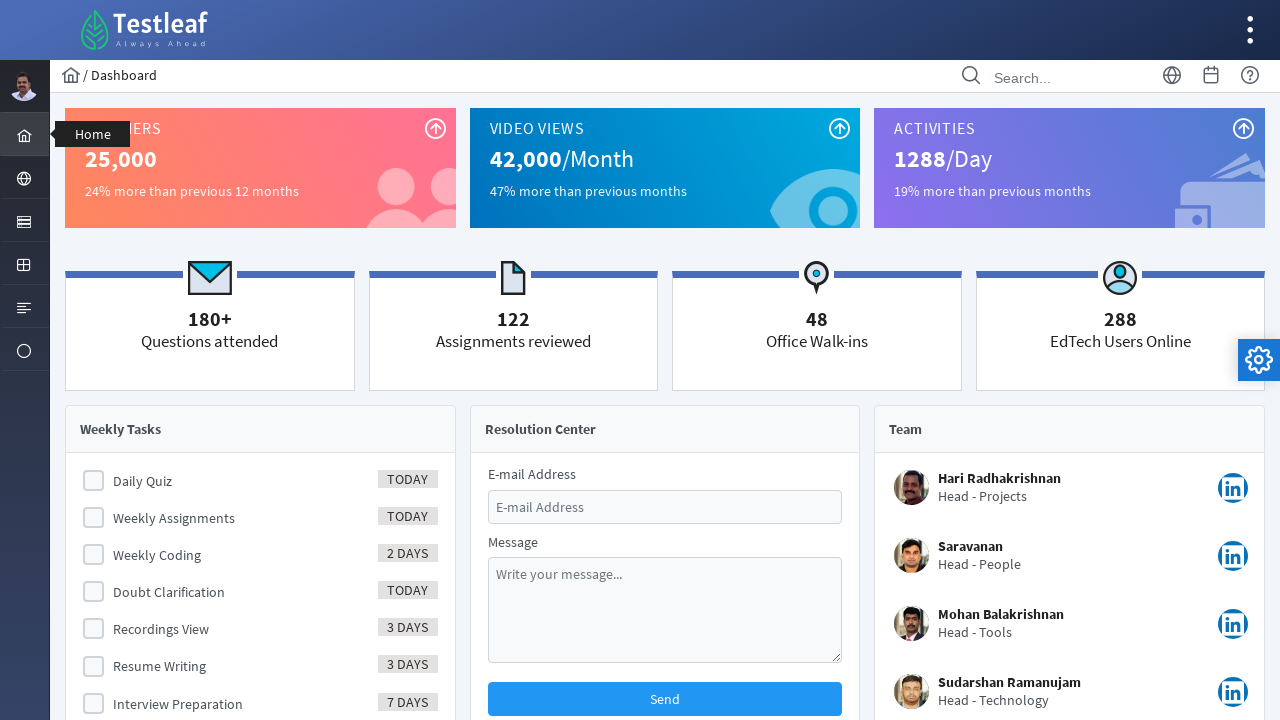